Navigates to Counter-Strike esports betting page and verifies that the championship list content loads successfully

Starting URL: https://winline.ru/stavki/sport/kibersport/counter-strike

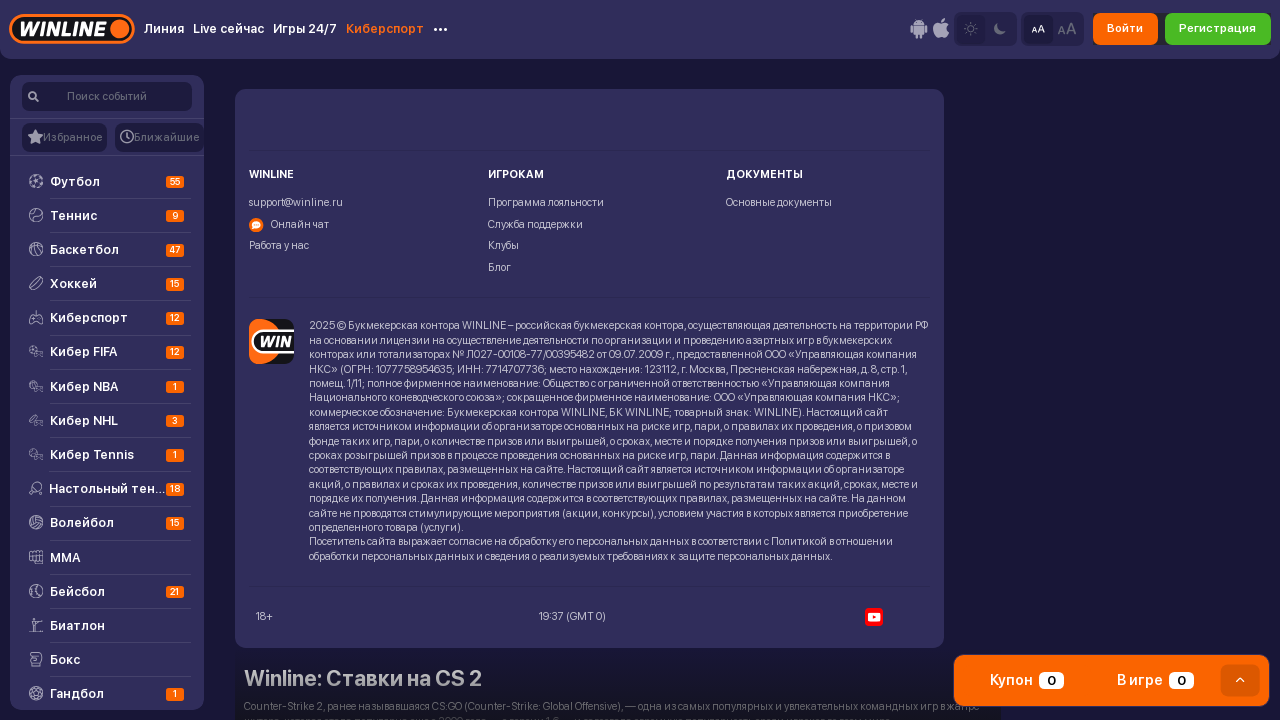

Navigated to Counter-Strike esports betting page
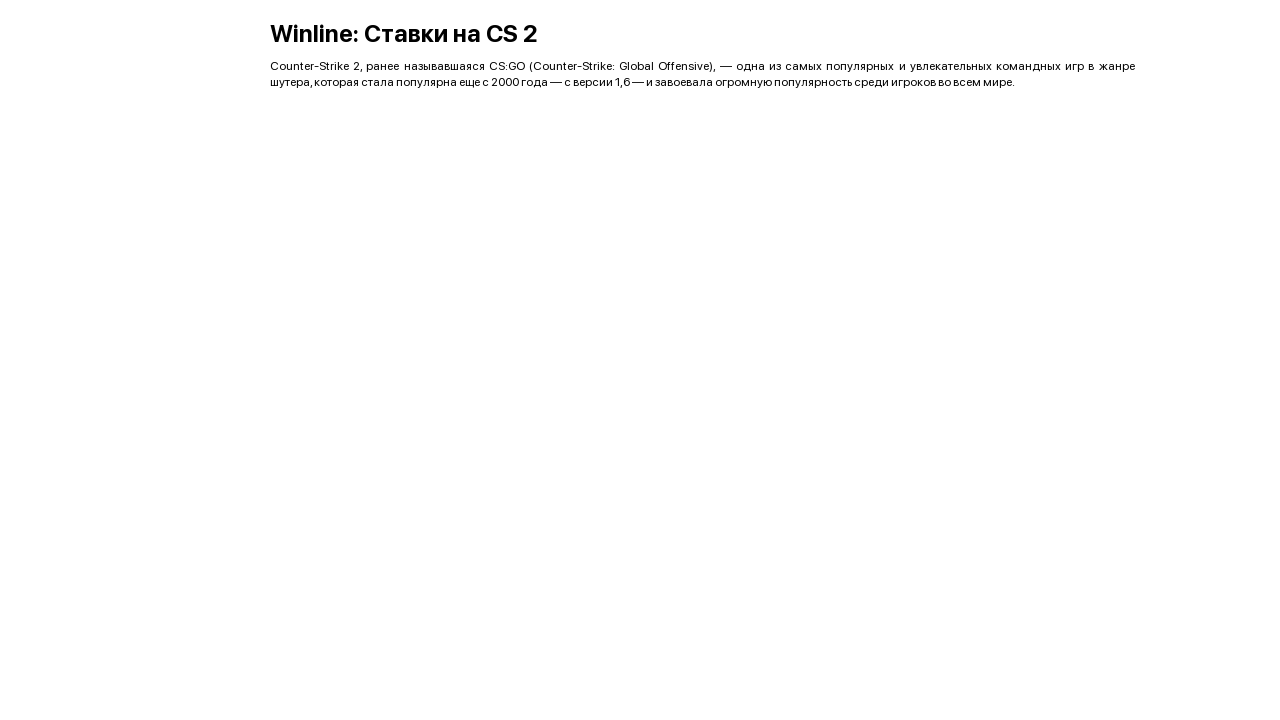

Championship list content loaded successfully
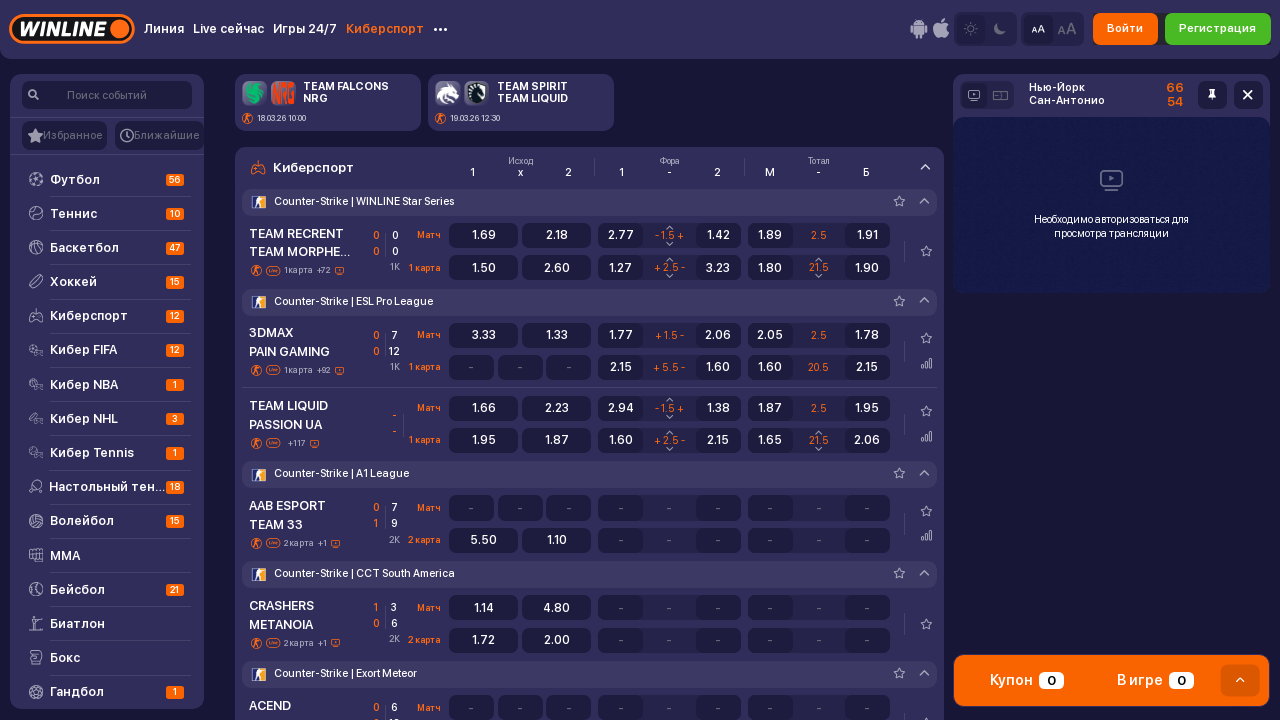

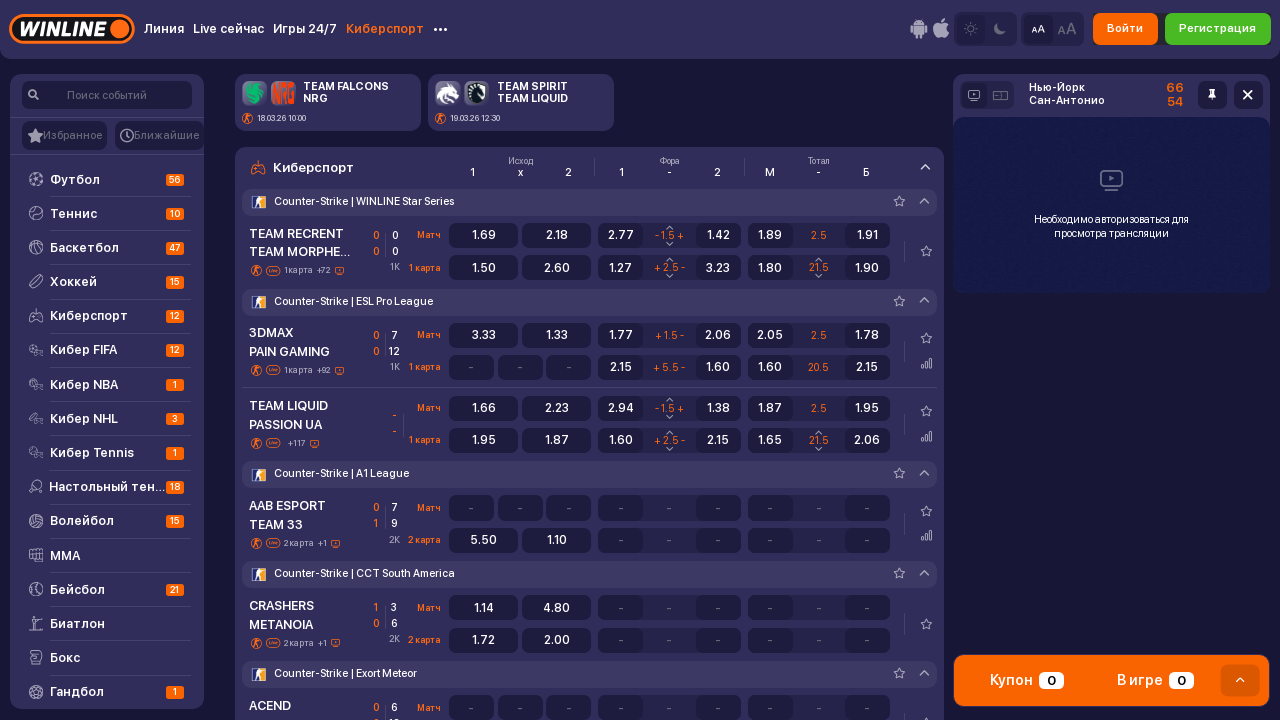